Tests GeeksforGeeks website by getting the page title, clicking on the search input field using JavaScript, entering a search query, and refreshing the page

Starting URL: https://www.geeksforgeeks.org/

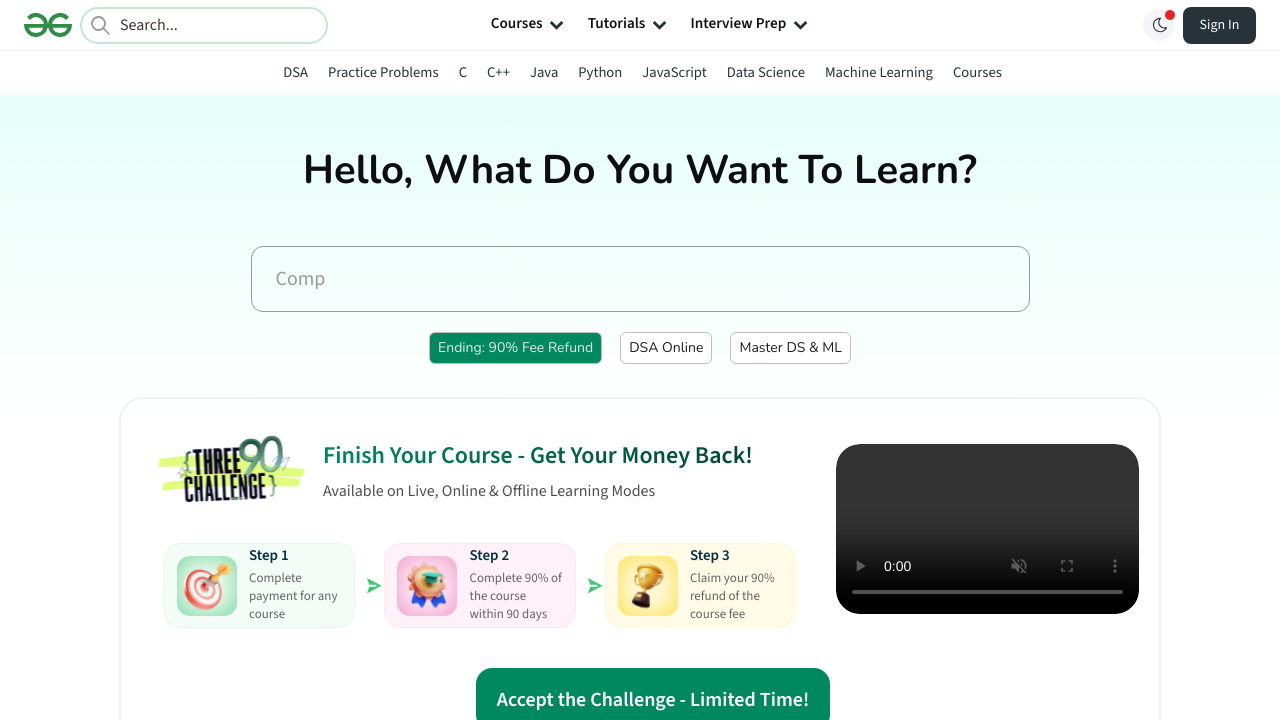

Retrieved page title using JavaScript
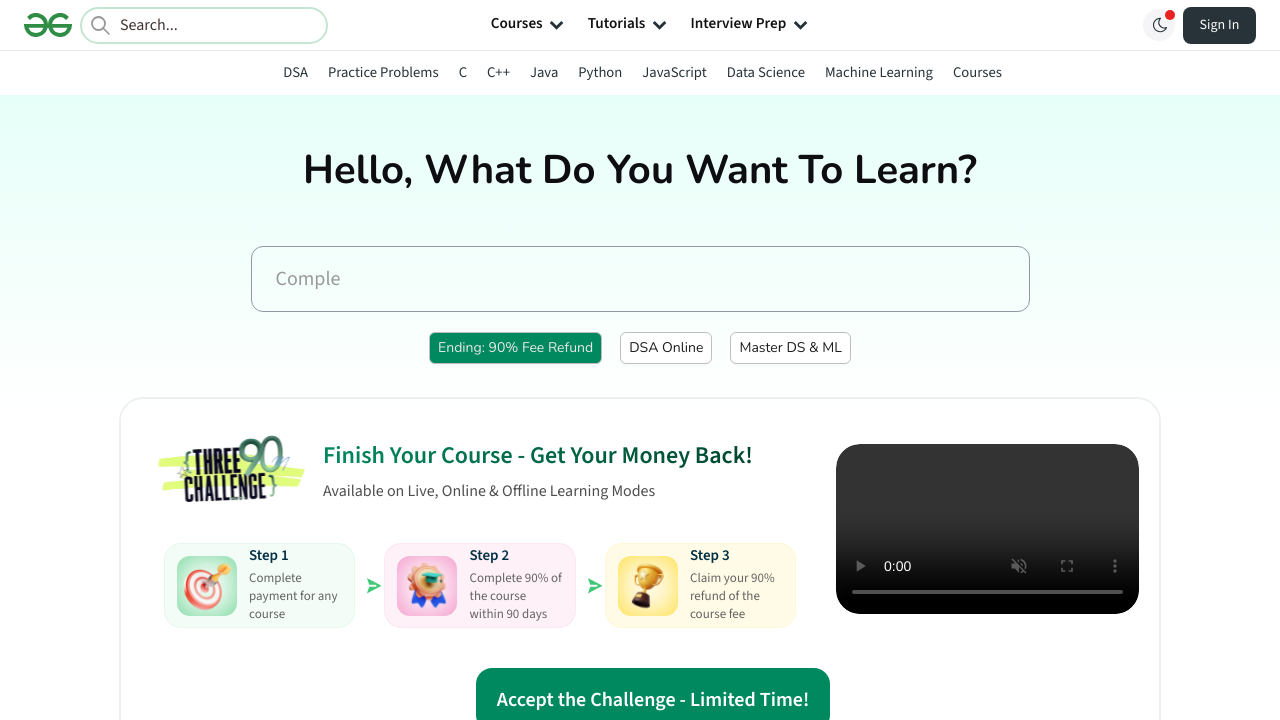

Located search input element
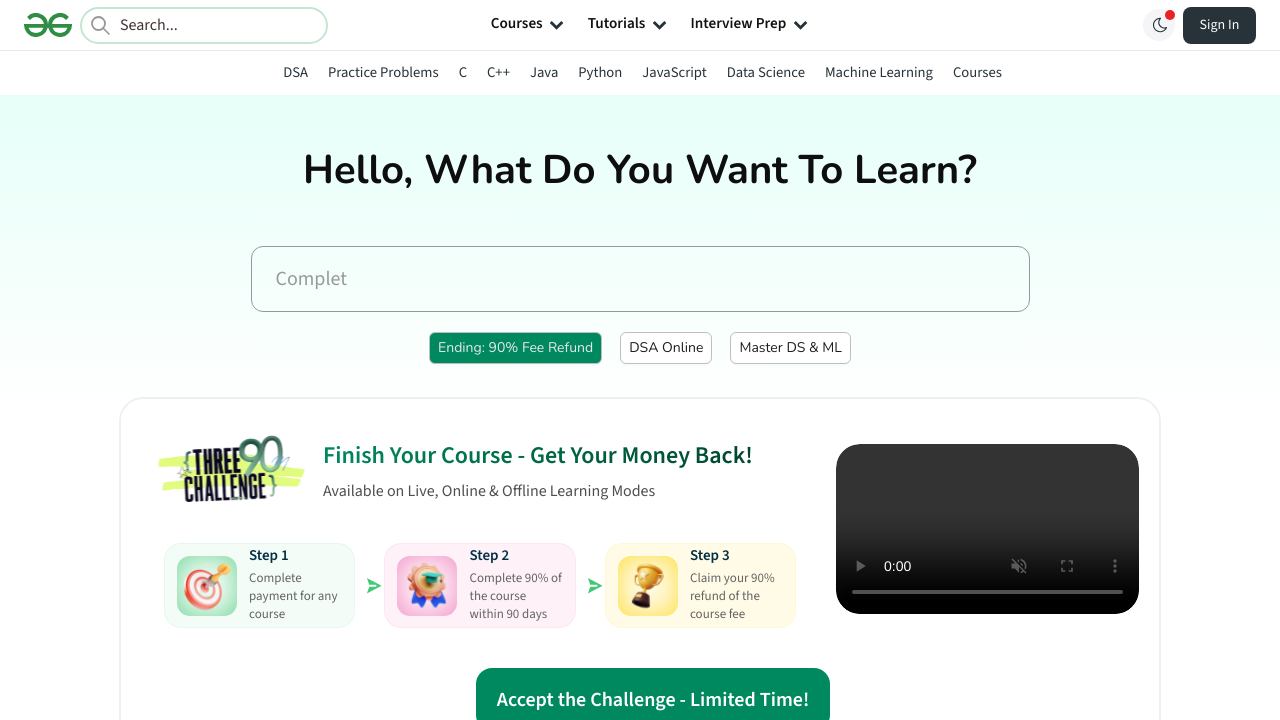

Clicked search input field using JavaScript
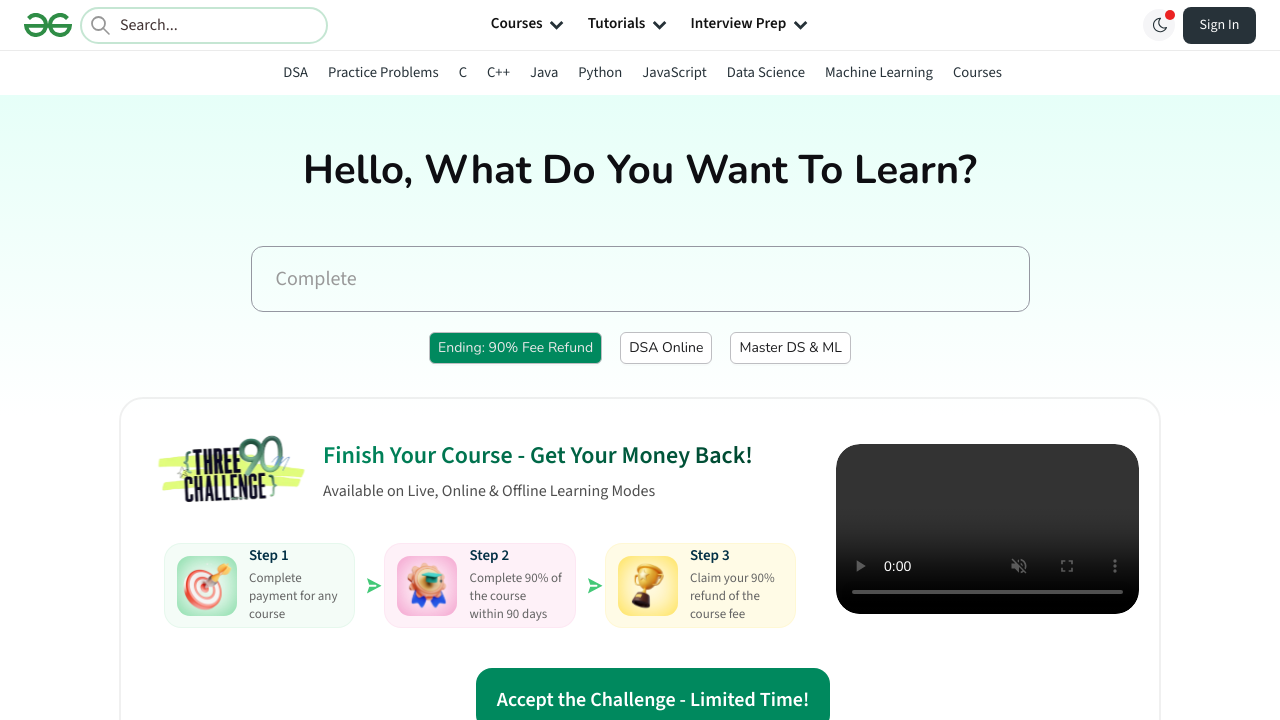

Entered 'Java Subject' in search box on [class*='HomePageSearchContainer_homePageSearchContainer_container_input'] >> nt
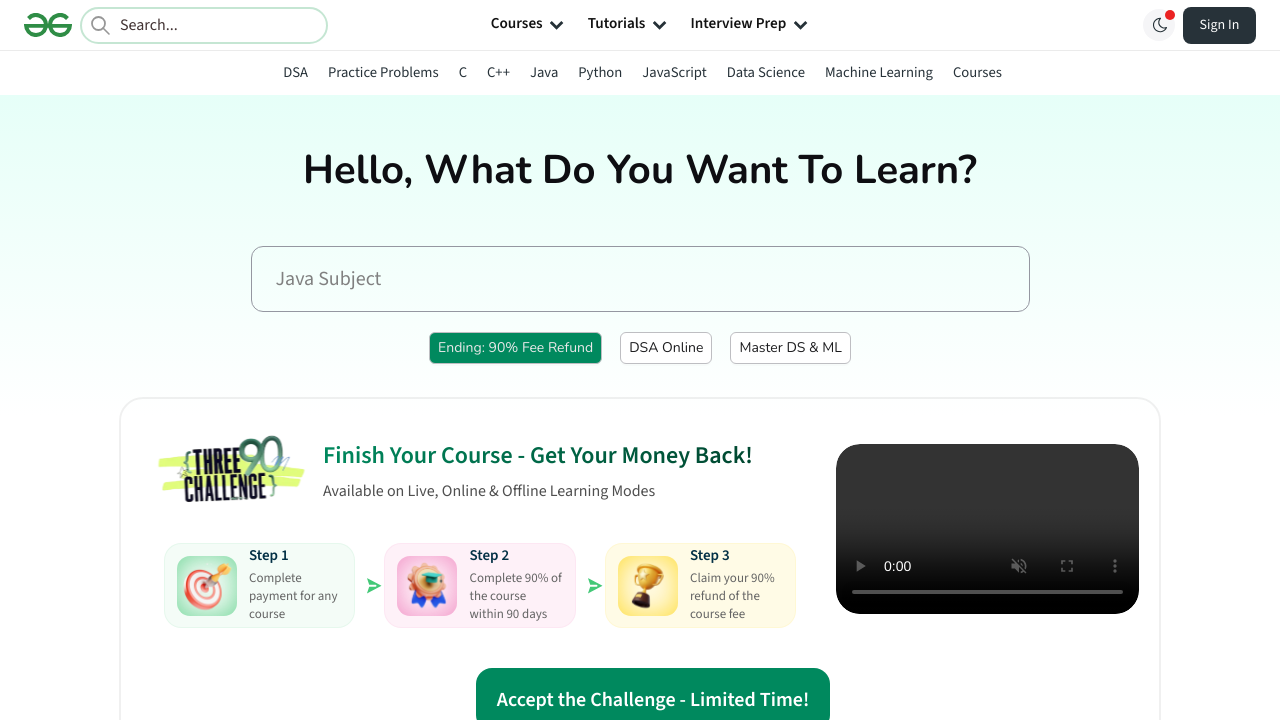

Refreshed the page
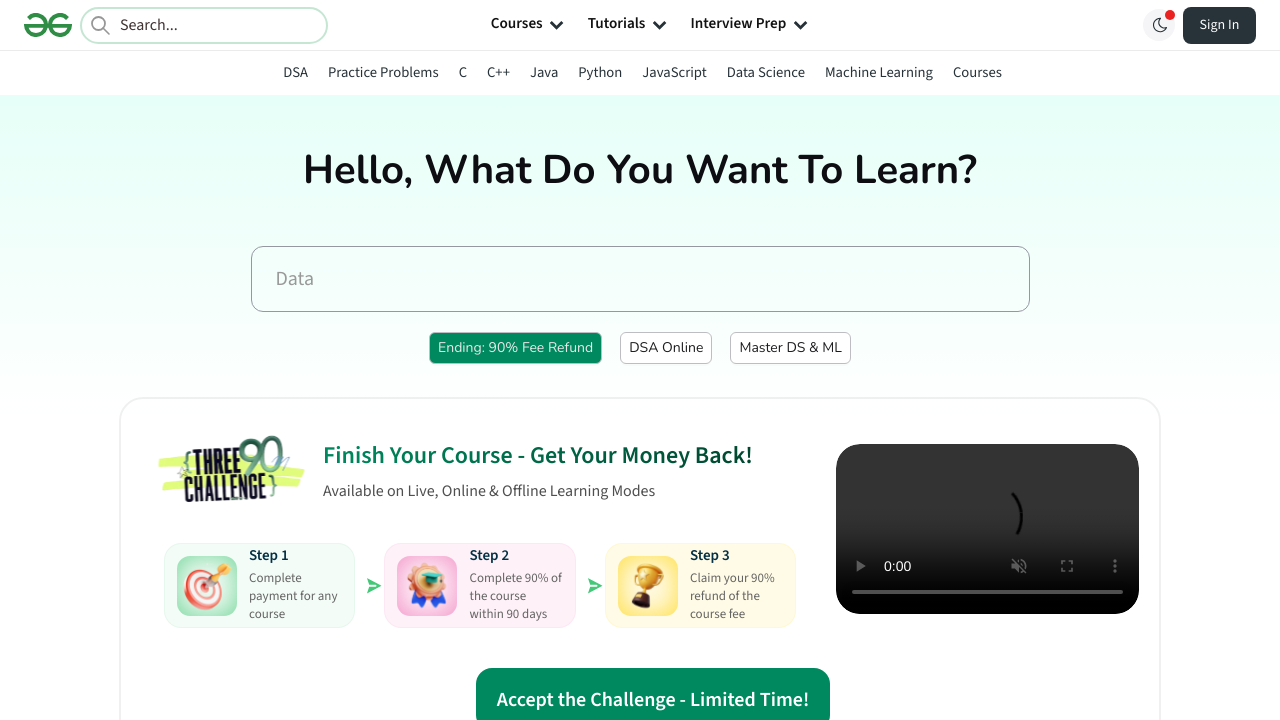

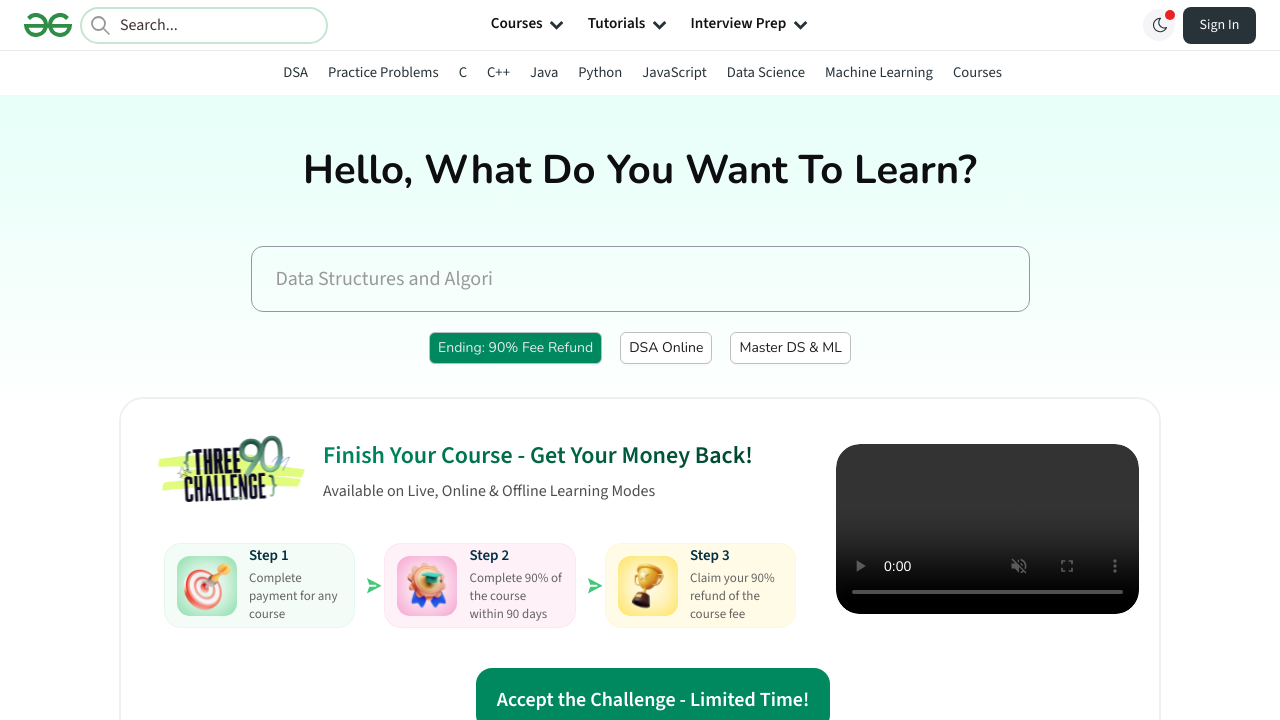